Tests alert handling and form submission by accepting any present alert, filling first and last name fields, and submitting the form

Starting URL: http://only-testing-blog.blogspot.com/2014/06/alert_6.html

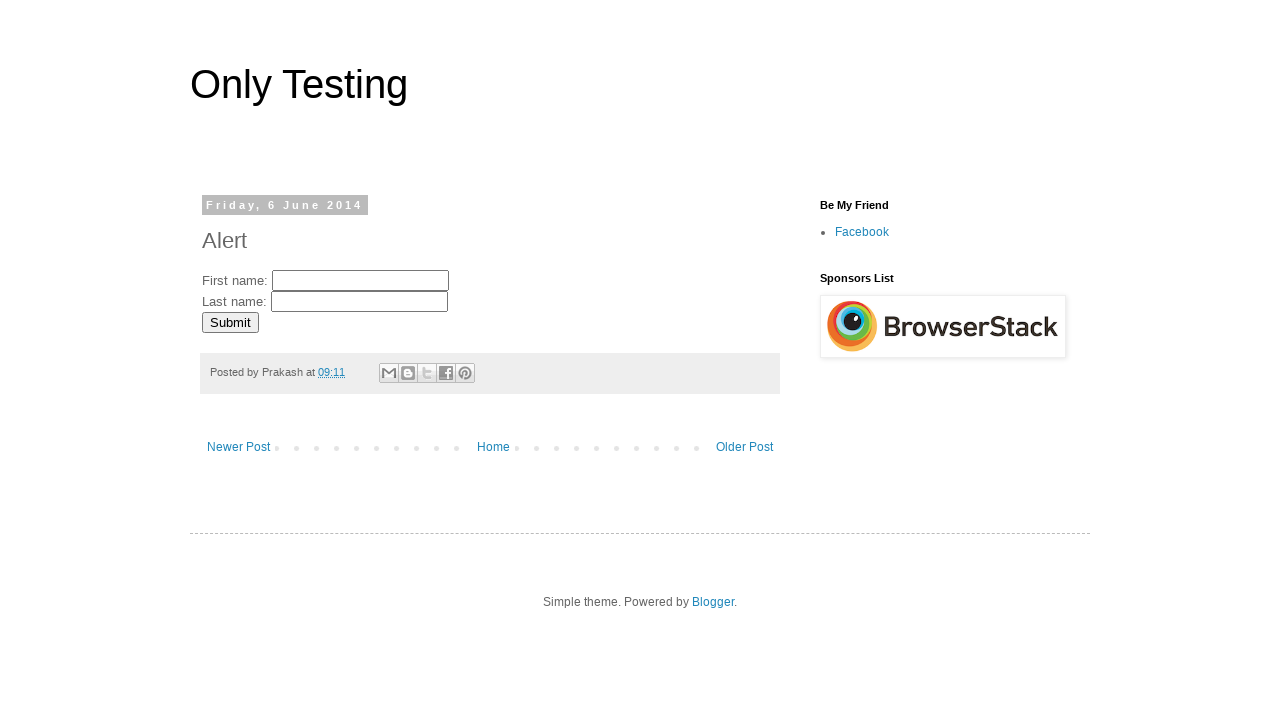

Set up alert handler to accept any dialogs
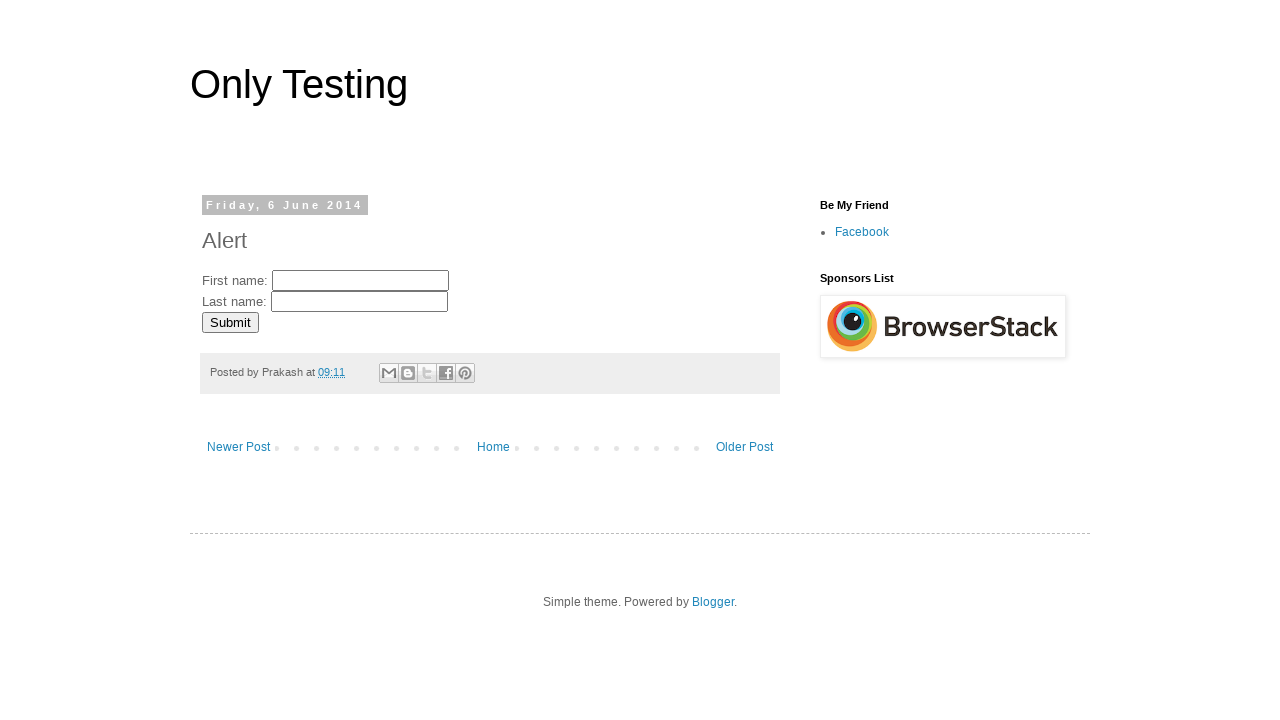

Filled first name field with 'John' on input[name='fname']
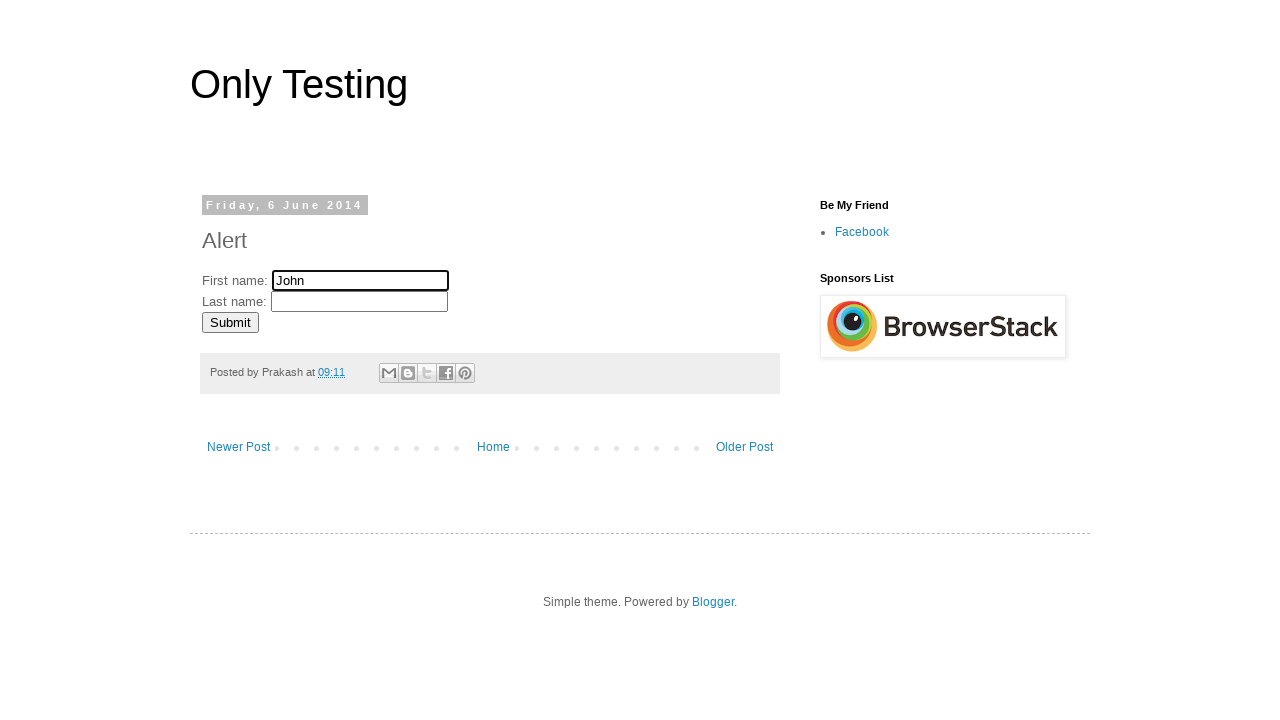

Filled last name field with 'Smith' on input[name='lname']
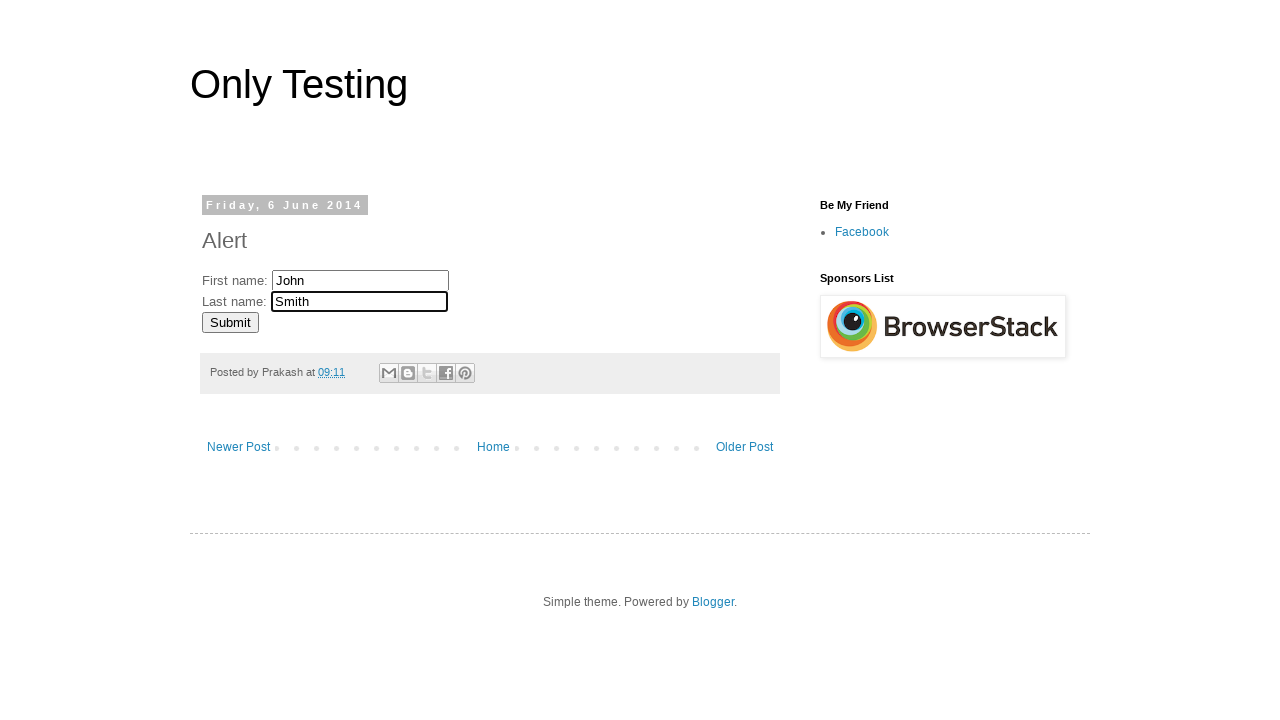

Clicked submit button to submit the form at (230, 322) on input[type='submit']
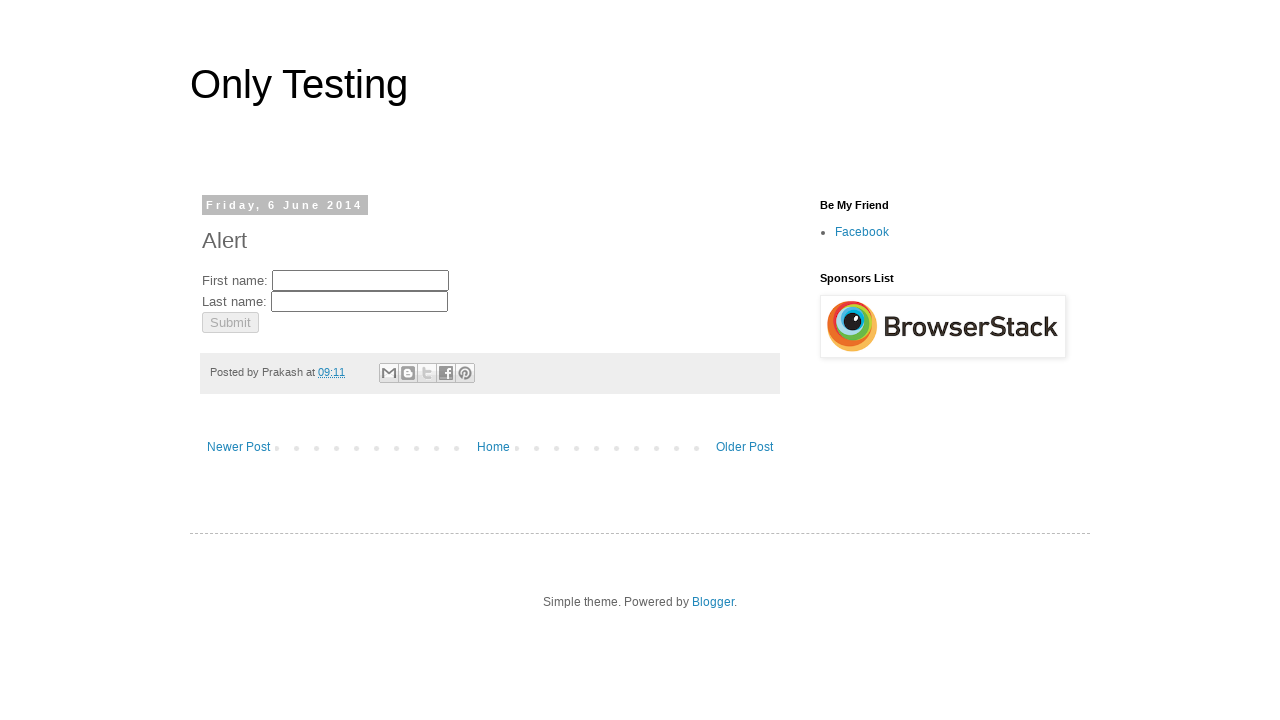

Waited 2 seconds for form submission to complete
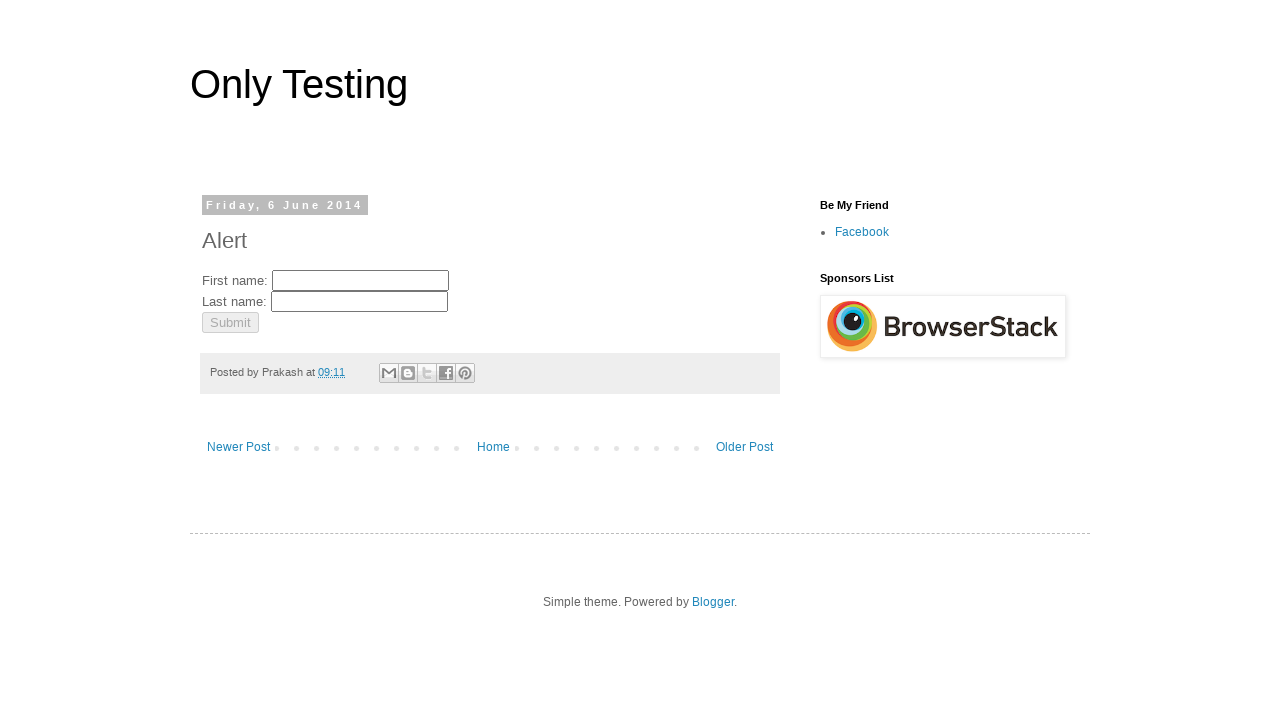

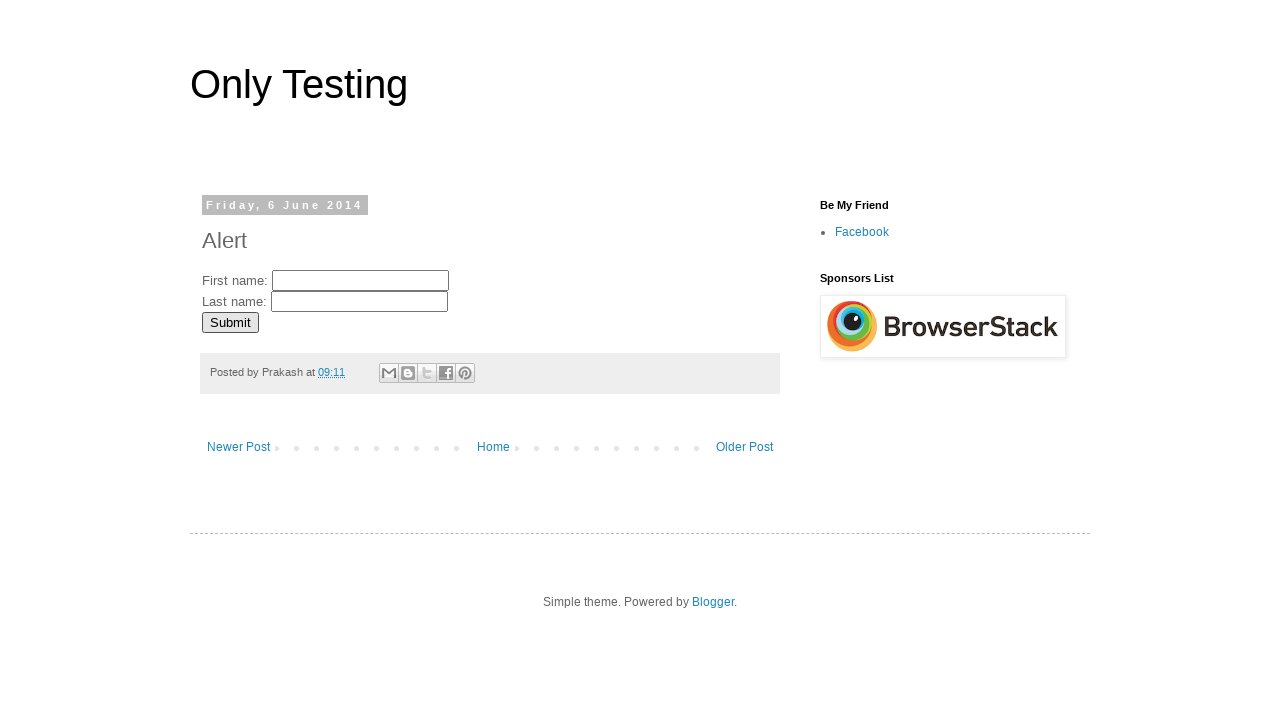